Visits the Playwright homepage and clicks on the "Get Started" button

Starting URL: https://playwright.dev

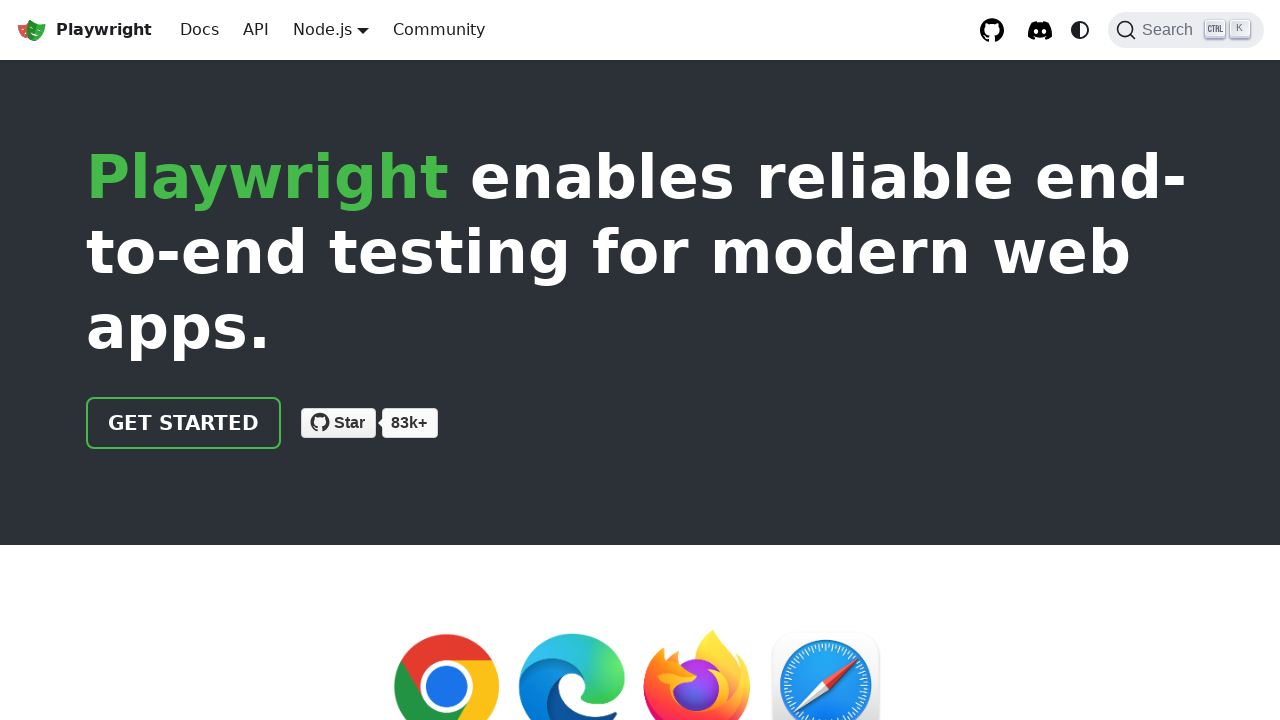

Clicked the 'Get Started' button on Playwright homepage at (184, 423) on .getStarted_Sjon
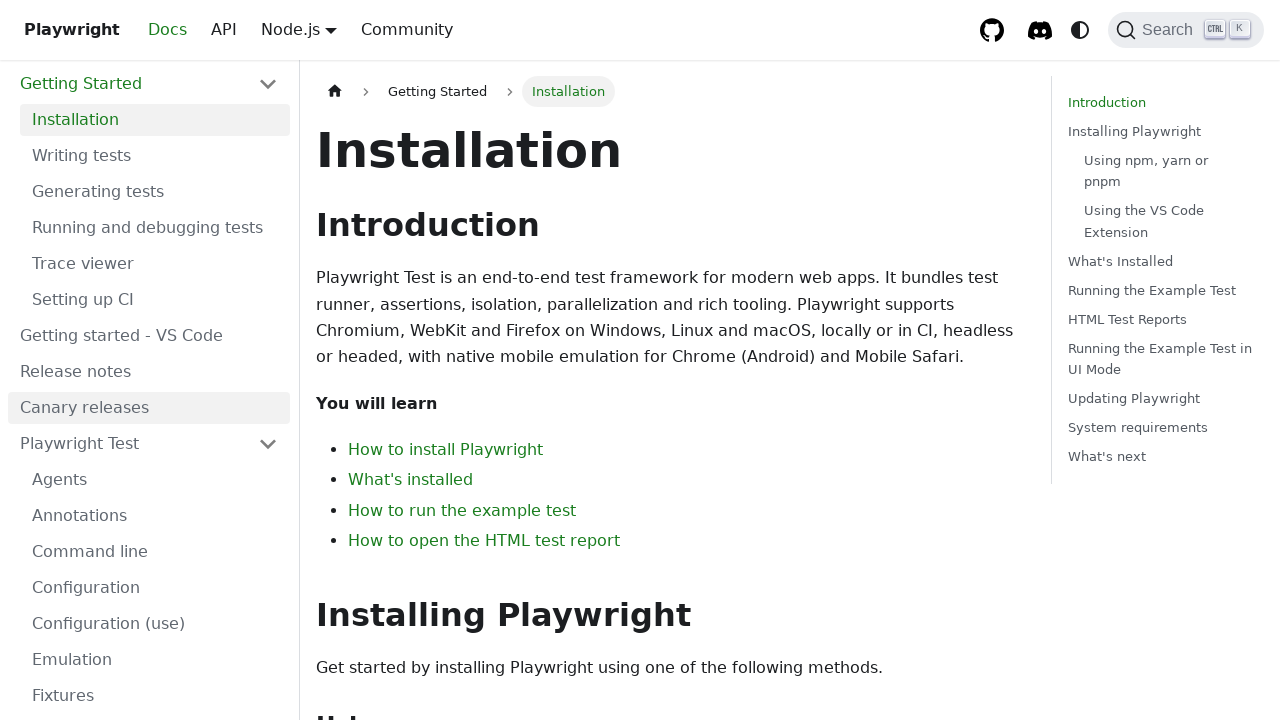

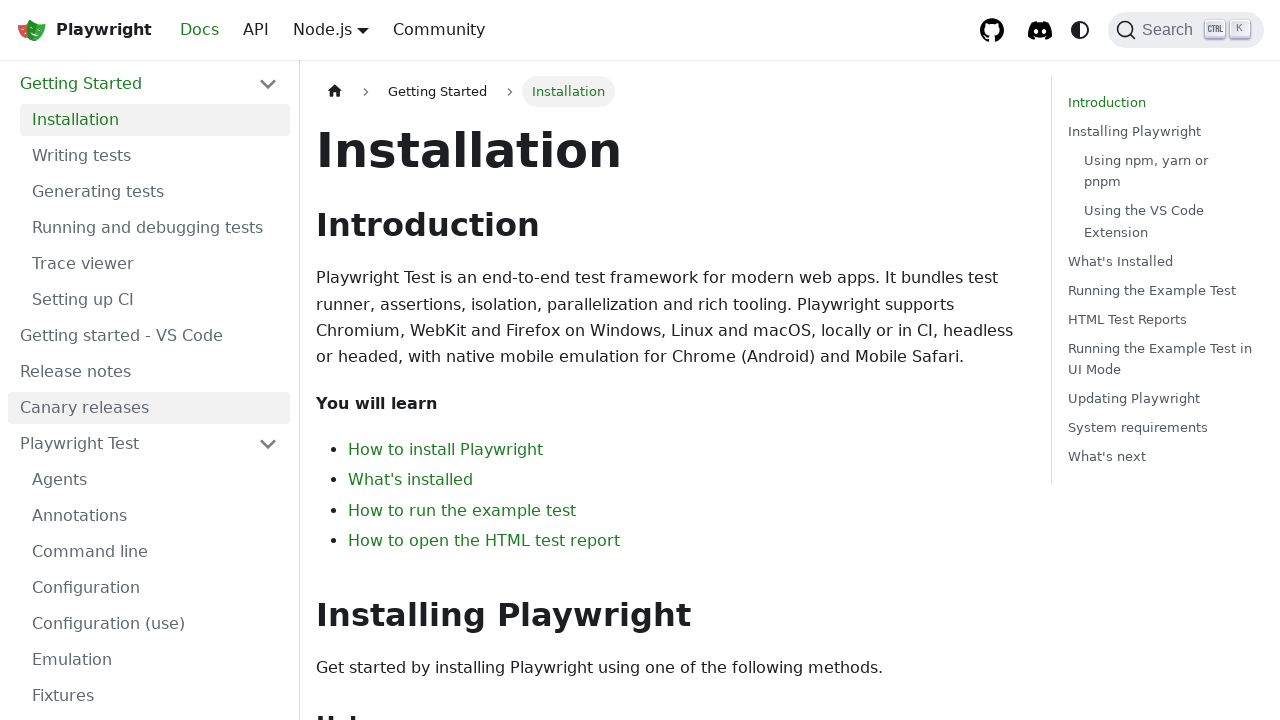